Tests that entered text is trimmed when editing a todo item

Starting URL: https://demo.playwright.dev/todomvc

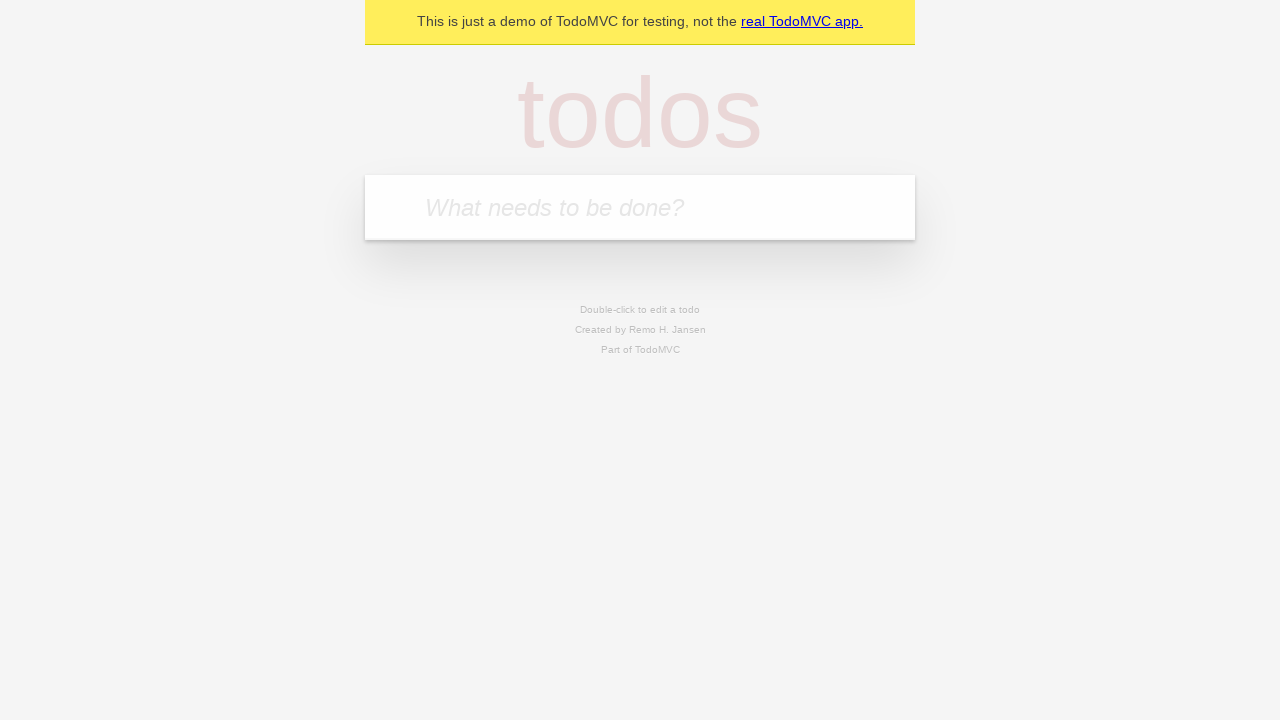

Filled todo input with 'buy some cheese' on internal:attr=[placeholder="What needs to be done?"i]
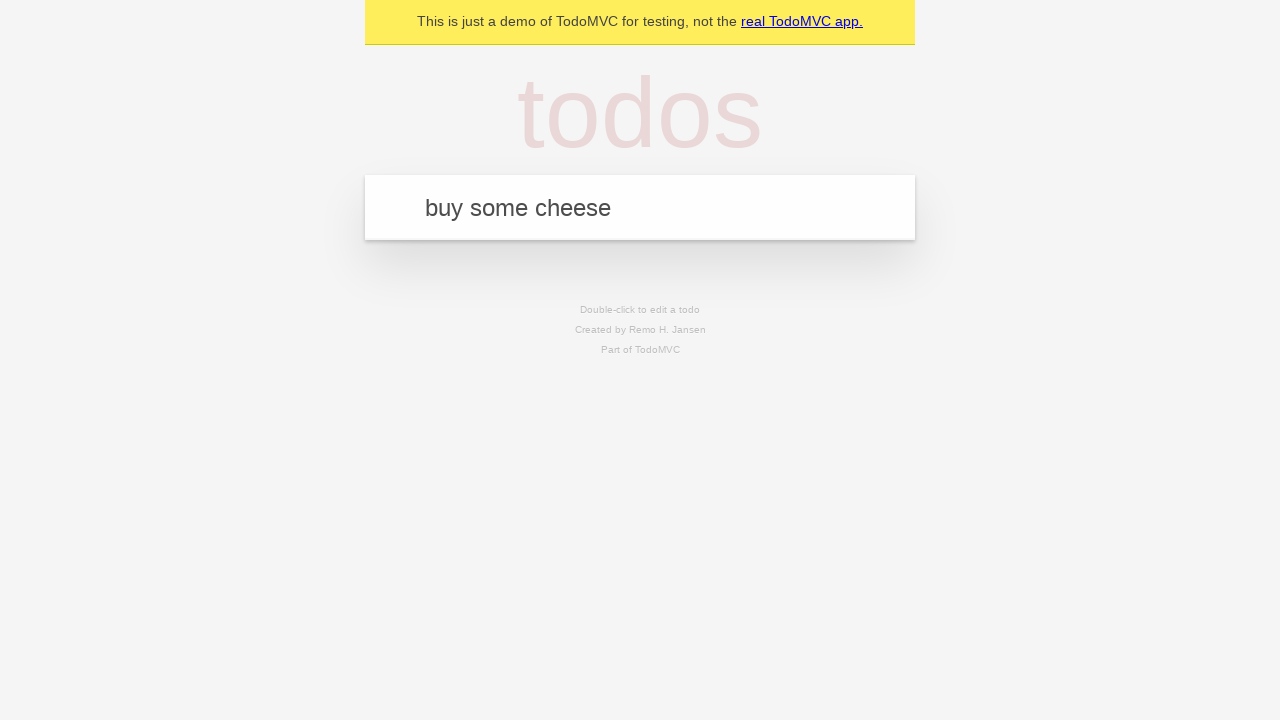

Pressed Enter to add first todo on internal:attr=[placeholder="What needs to be done?"i]
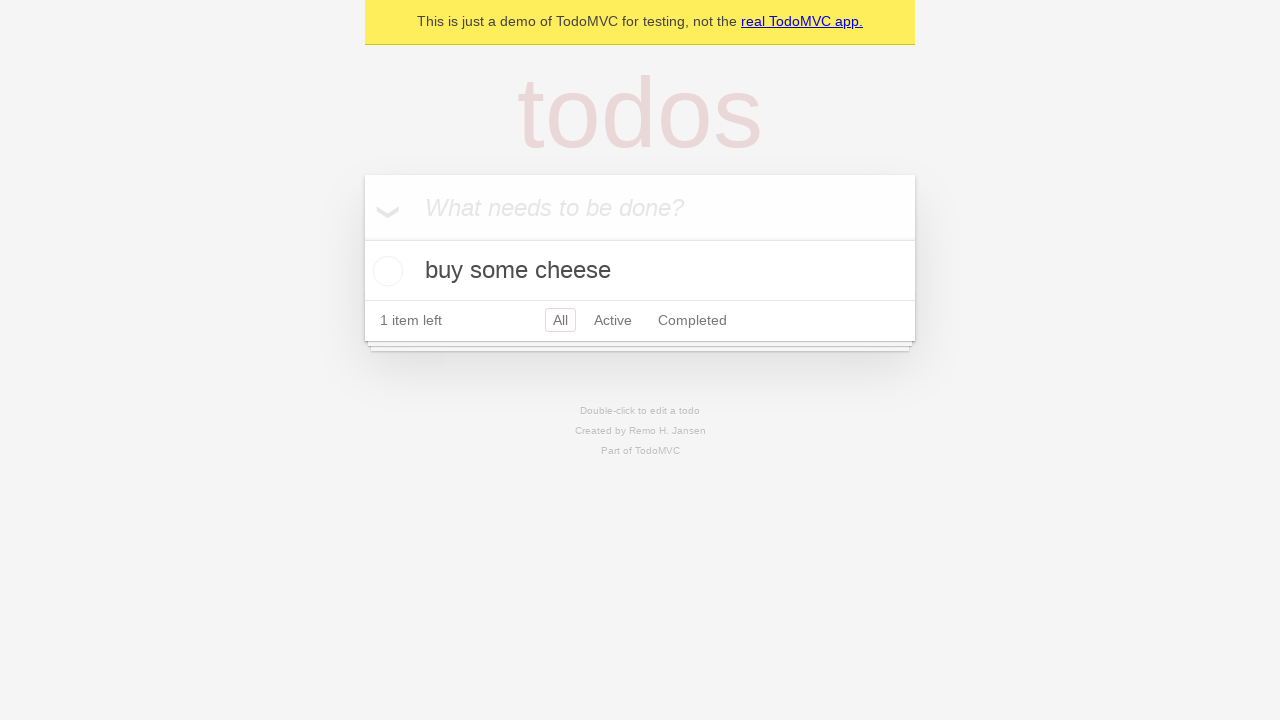

Filled todo input with 'feed the cat' on internal:attr=[placeholder="What needs to be done?"i]
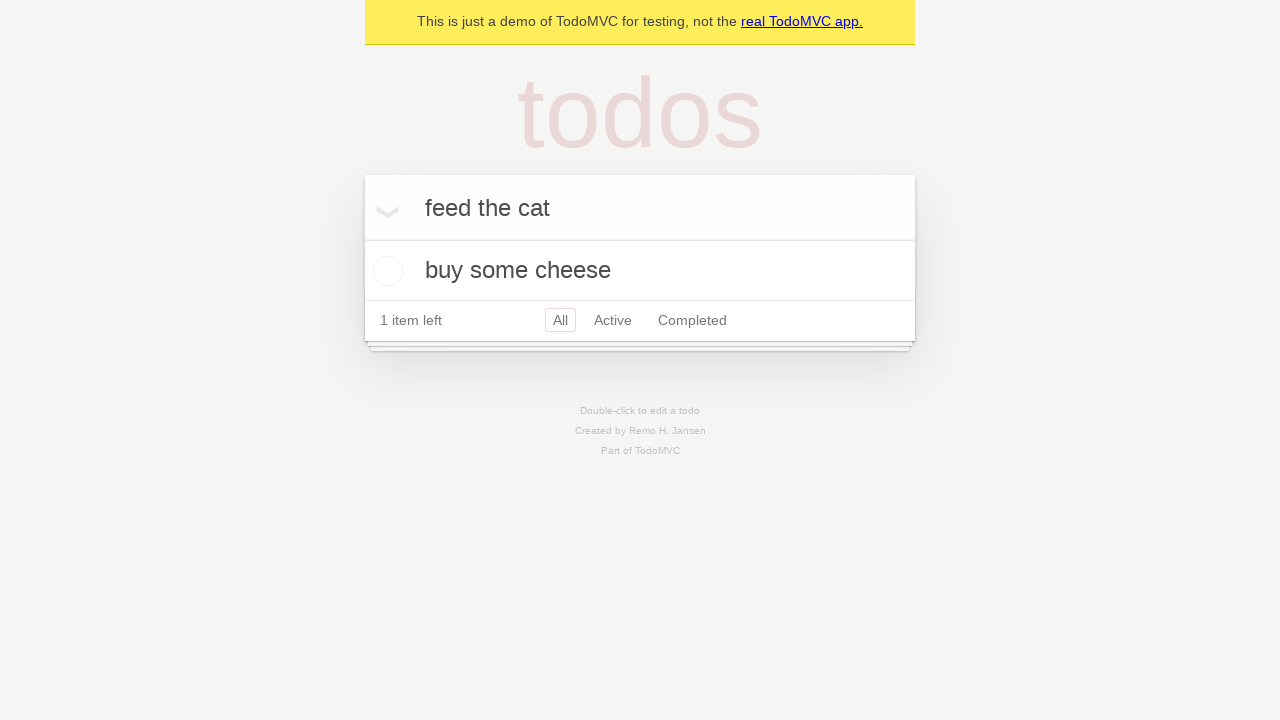

Pressed Enter to add second todo on internal:attr=[placeholder="What needs to be done?"i]
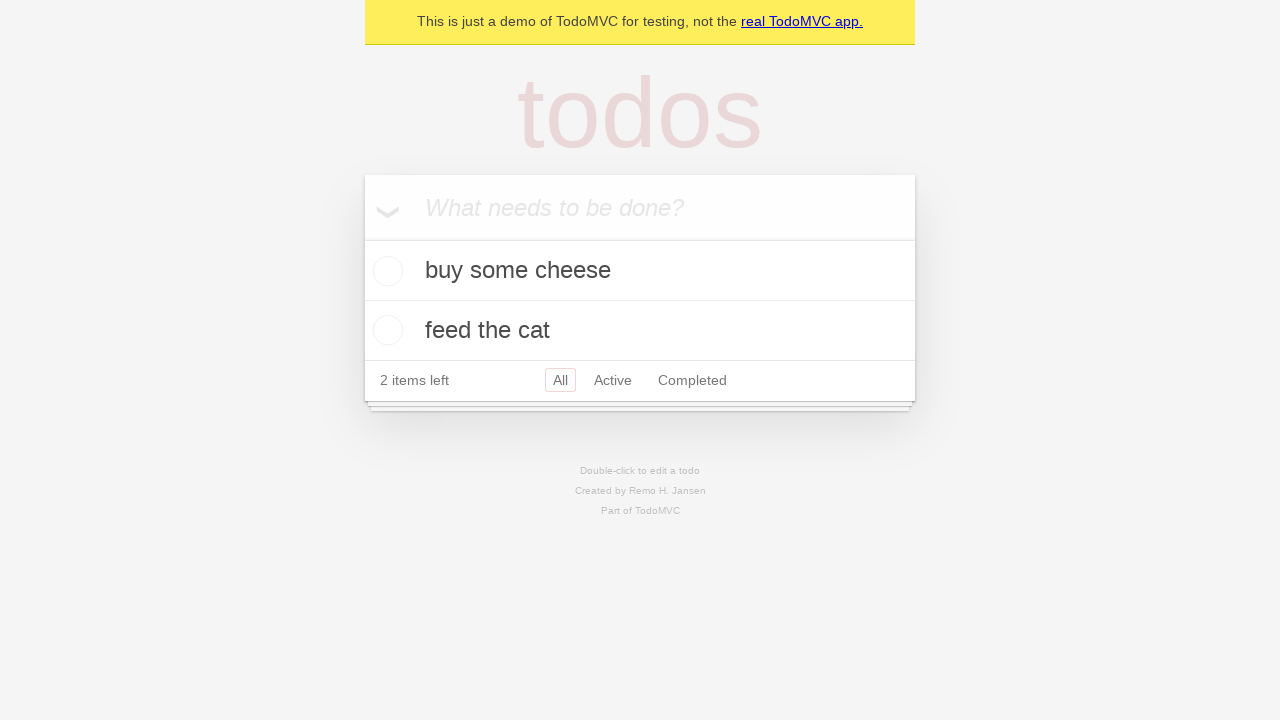

Filled todo input with 'book a doctors appointment' on internal:attr=[placeholder="What needs to be done?"i]
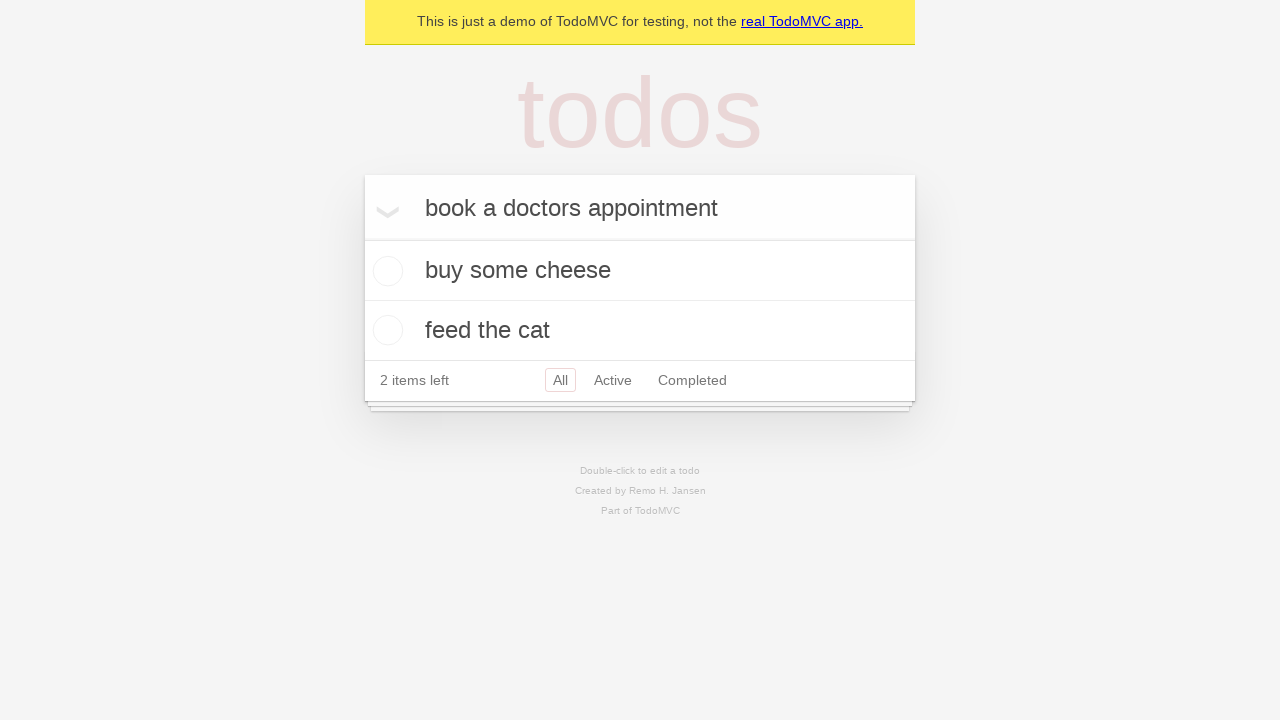

Pressed Enter to add third todo on internal:attr=[placeholder="What needs to be done?"i]
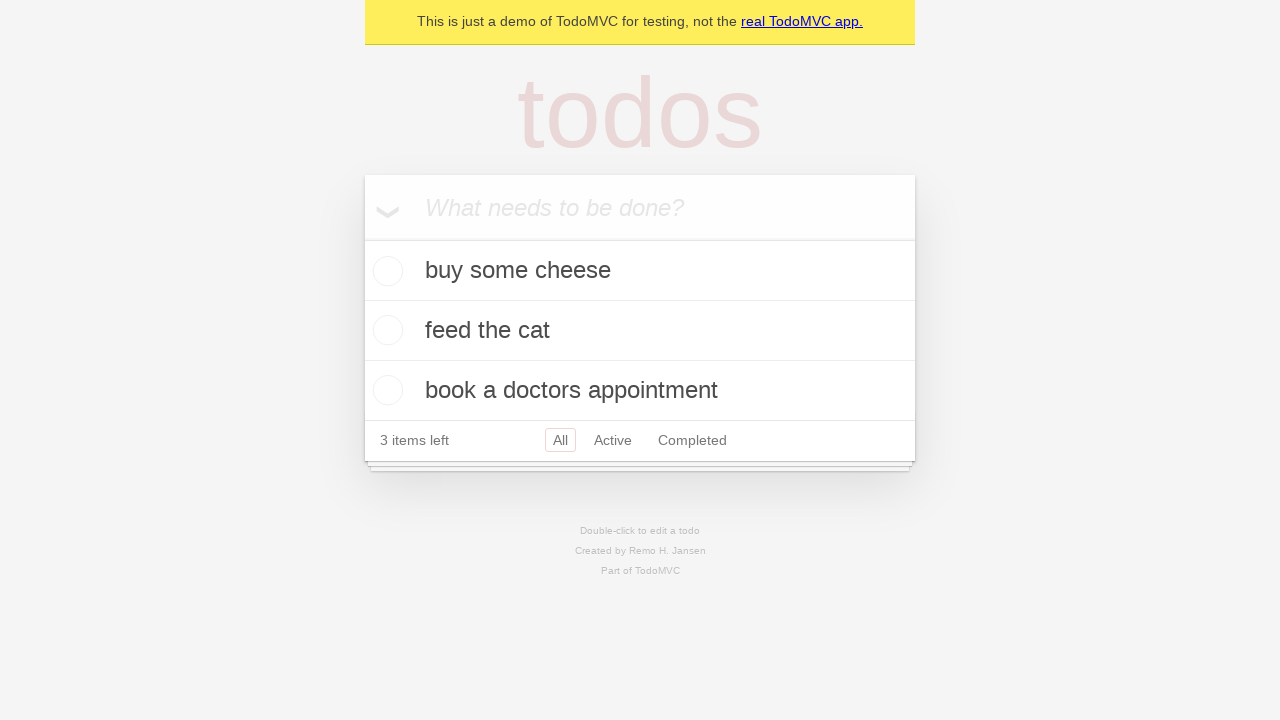

Double-clicked second todo item to enter edit mode at (640, 331) on internal:testid=[data-testid="todo-item"s] >> nth=1
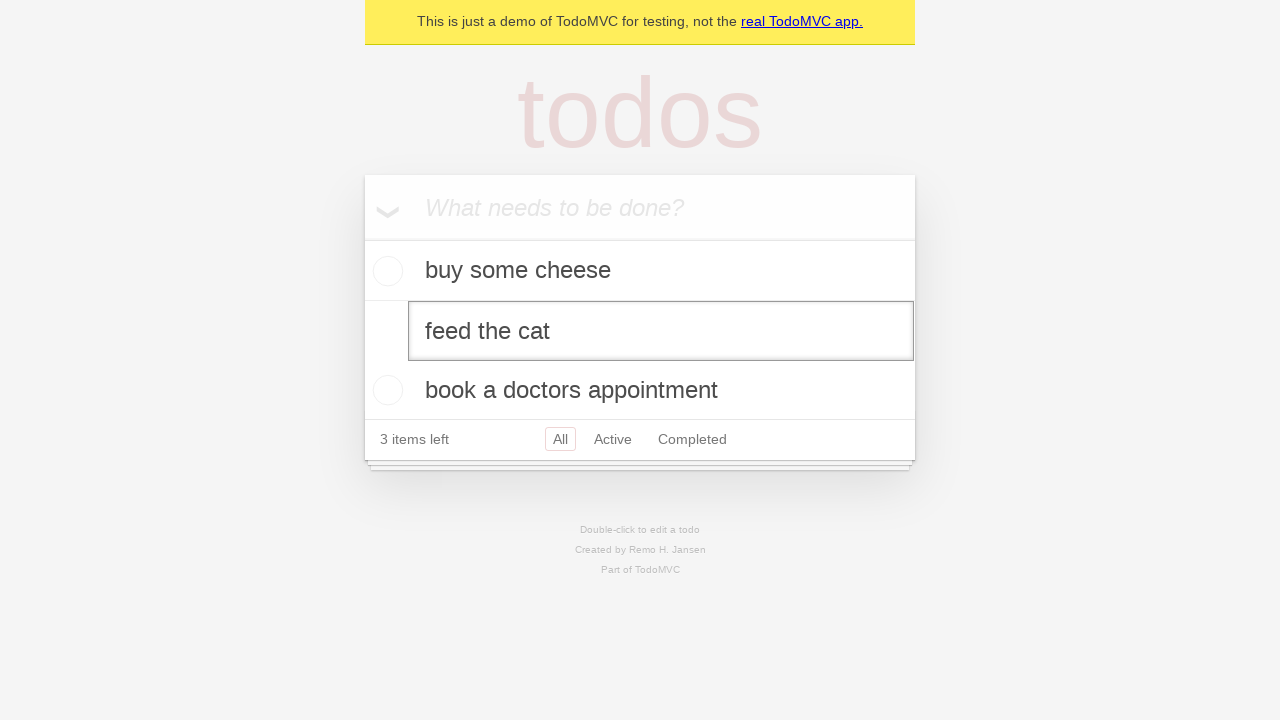

Filled edit field with '    buy some sausages    ' (with leading and trailing spaces) on internal:testid=[data-testid="todo-item"s] >> nth=1 >> internal:role=textbox[nam
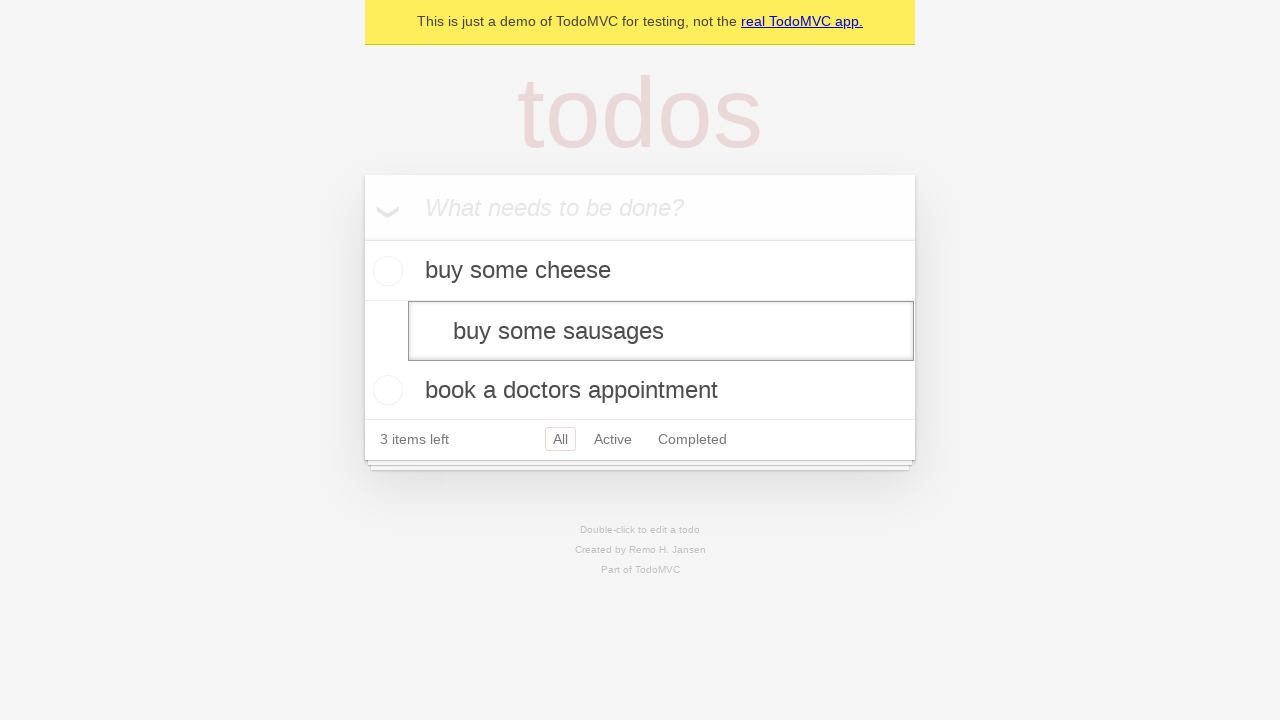

Pressed Enter to save edited todo with spaces trimmed on internal:testid=[data-testid="todo-item"s] >> nth=1 >> internal:role=textbox[nam
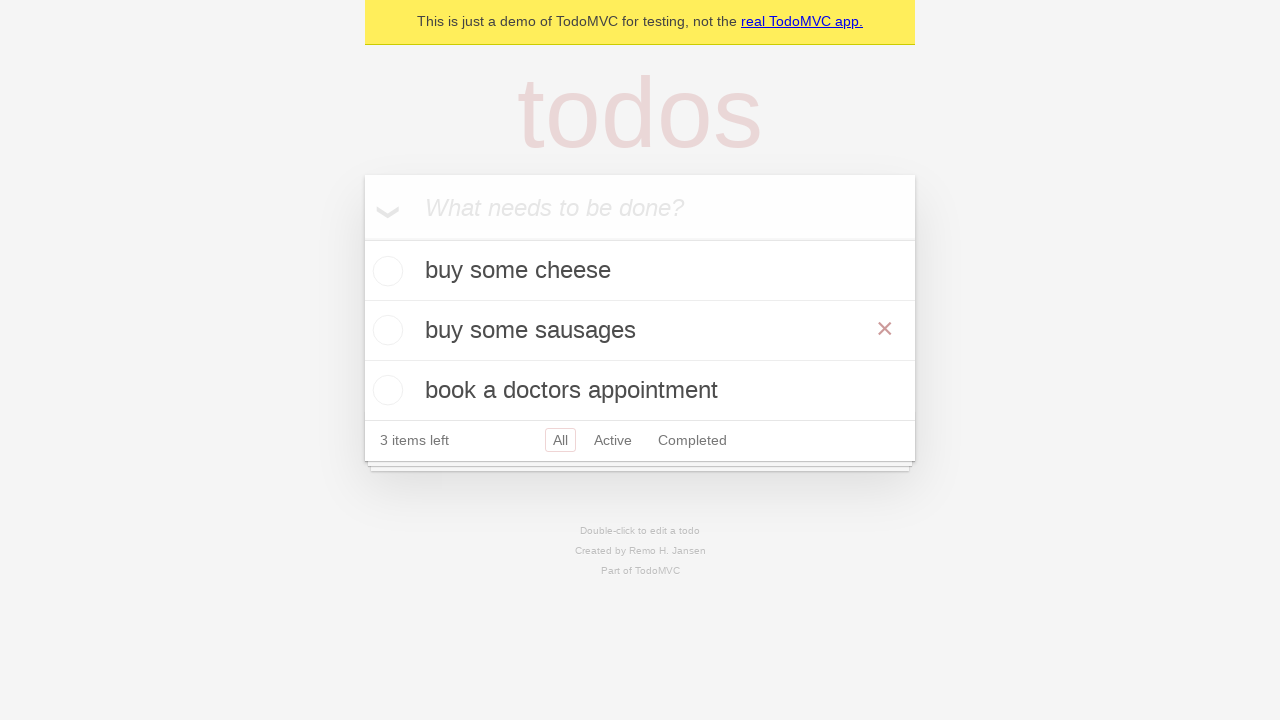

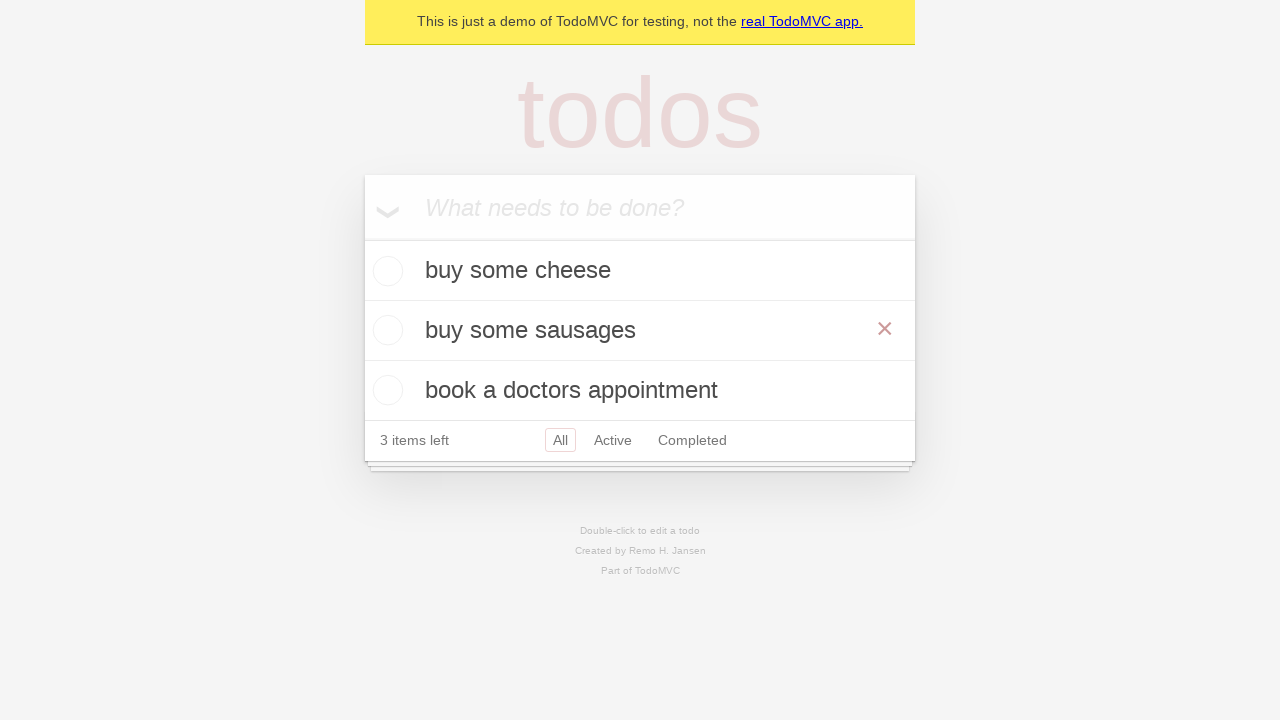